Tests dynamic controls using locator-based waiting - clicks Enable button and waits for input field to become clickable by locator before typing.

Starting URL: https://the-internet.herokuapp.com/dynamic_controls

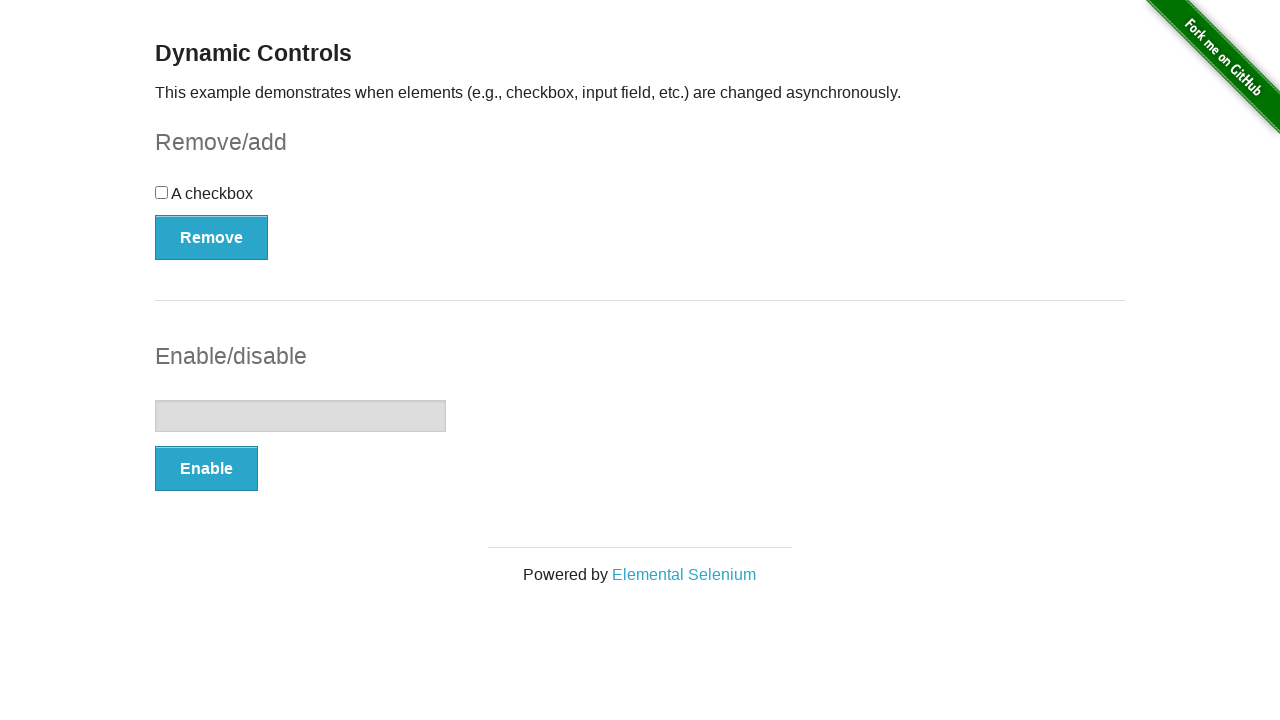

Clicked Enable button to enable the input field at (206, 469) on xpath=//button[text()='Enable']
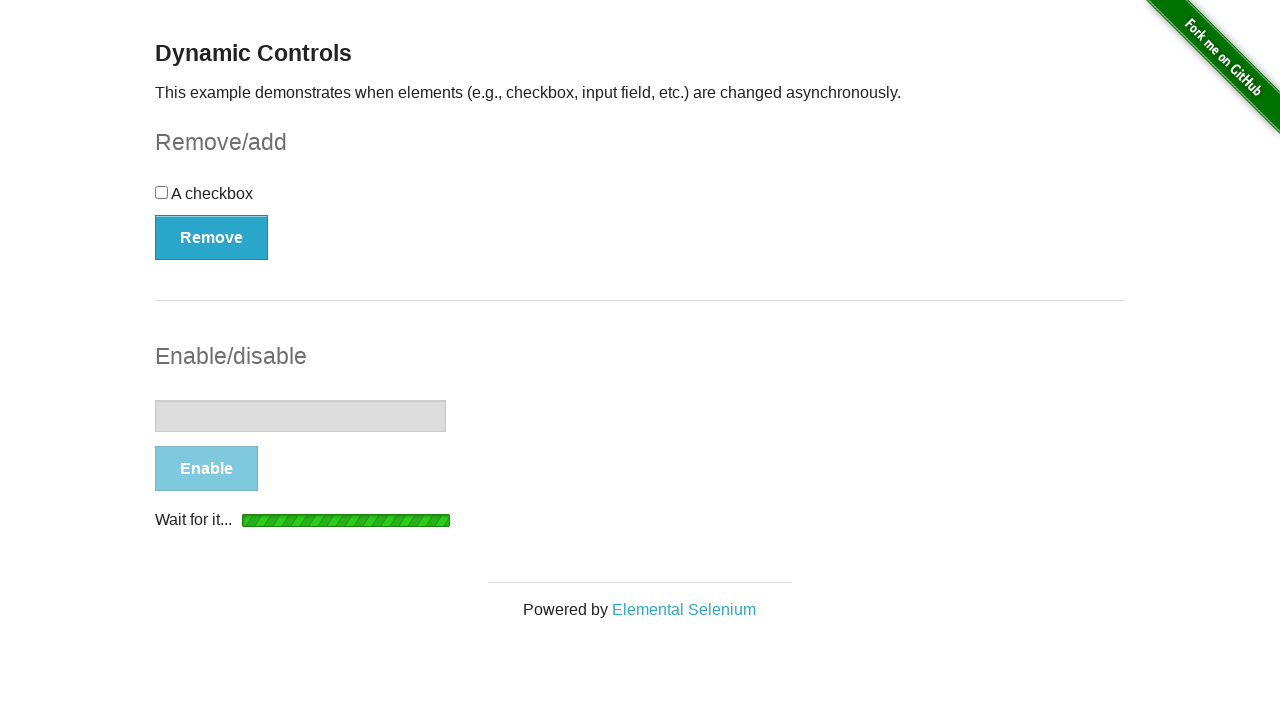

Waited for input field to become enabled and clickable
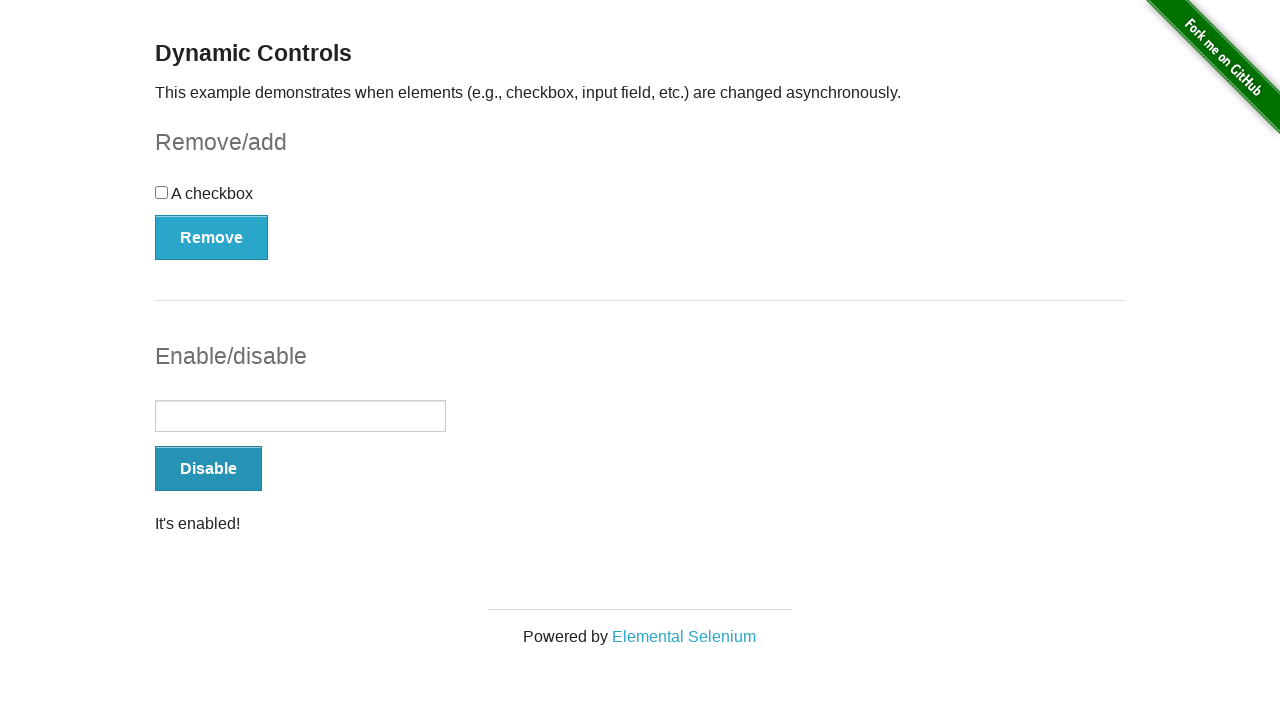

Typed 'Now I can type here!' into the enabled input field on input[type='text']
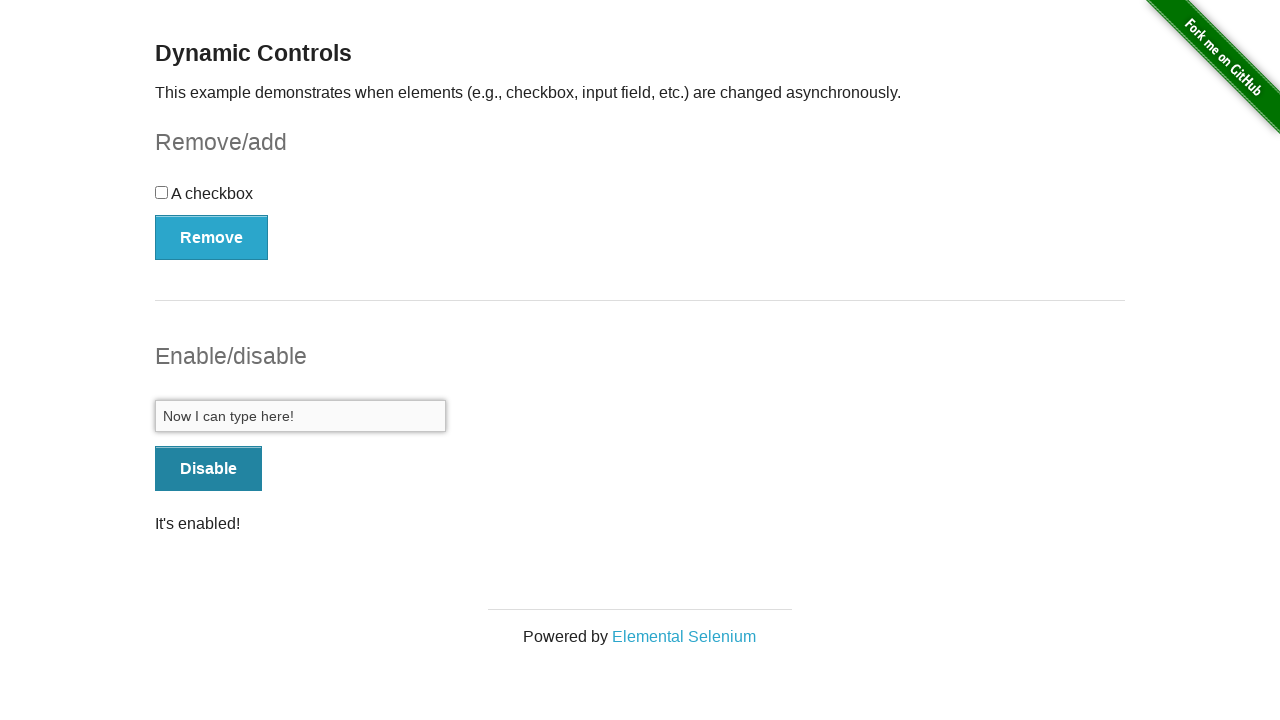

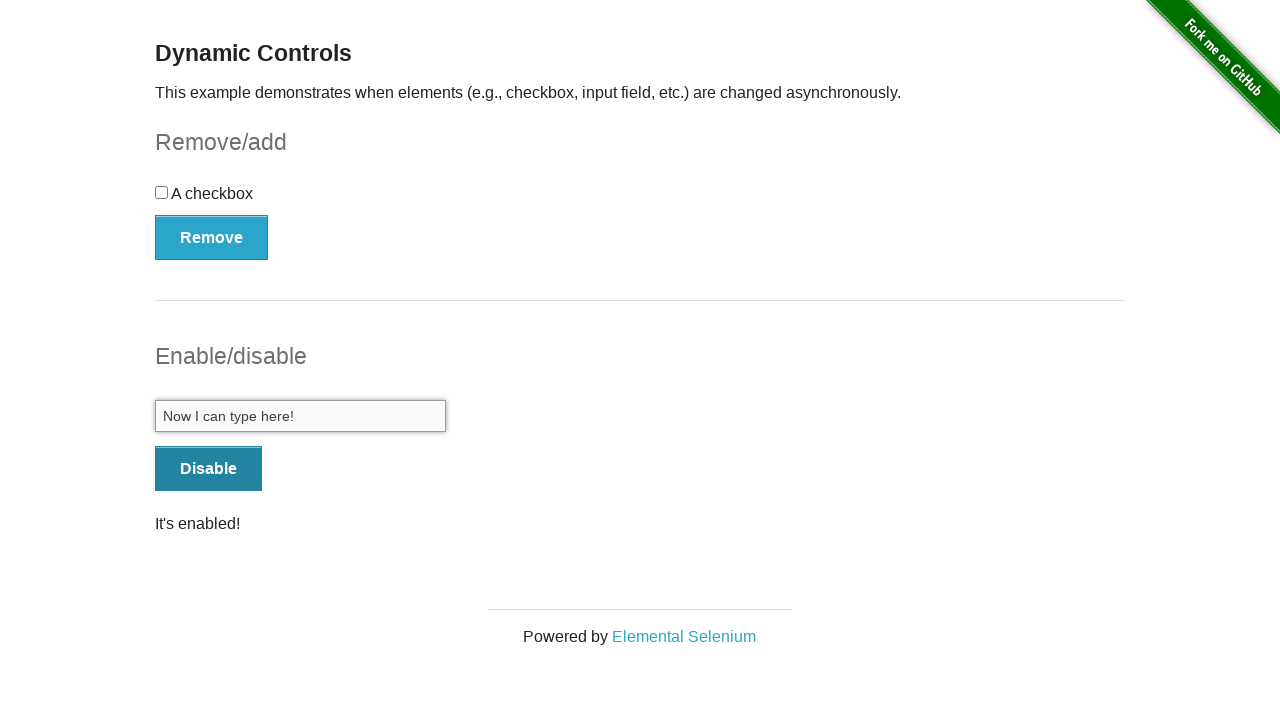